Tests dynamic control enabling functionality by verifying a textbox becomes enabled after clicking an enable button and waiting for the state change

Starting URL: https://the-internet.herokuapp.com/dynamic_controls

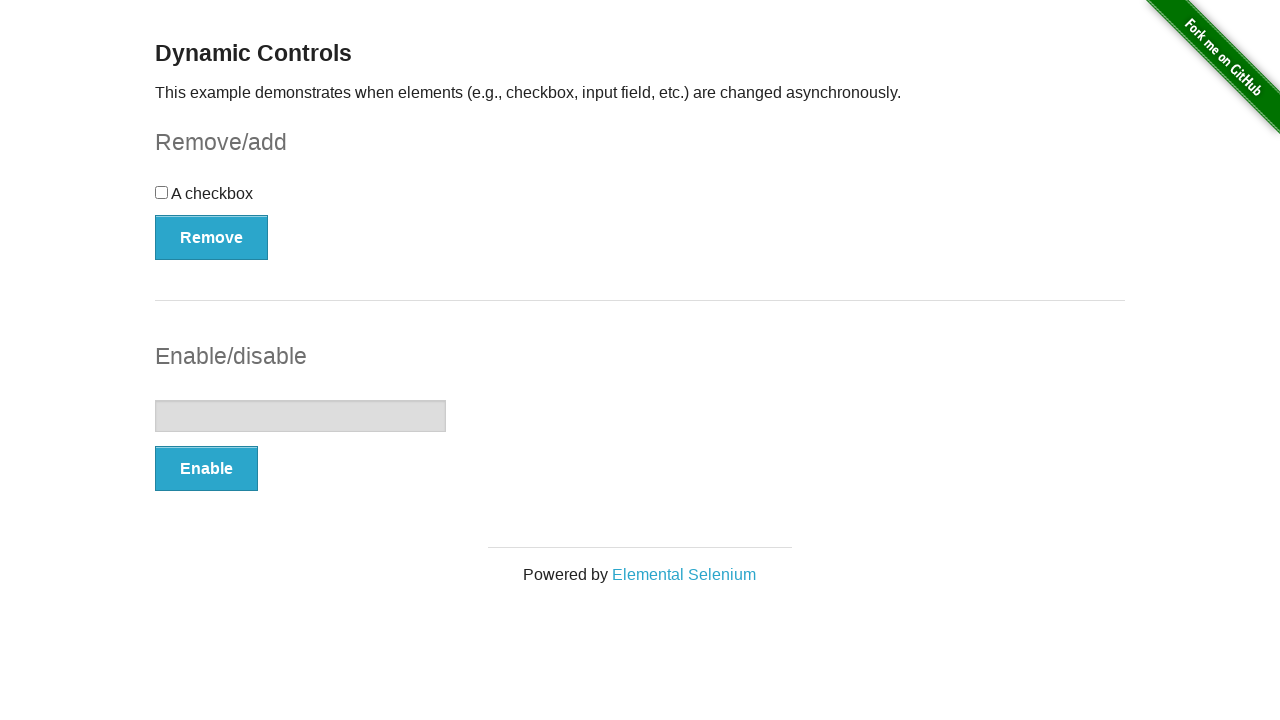

Navigated to dynamic controls test page
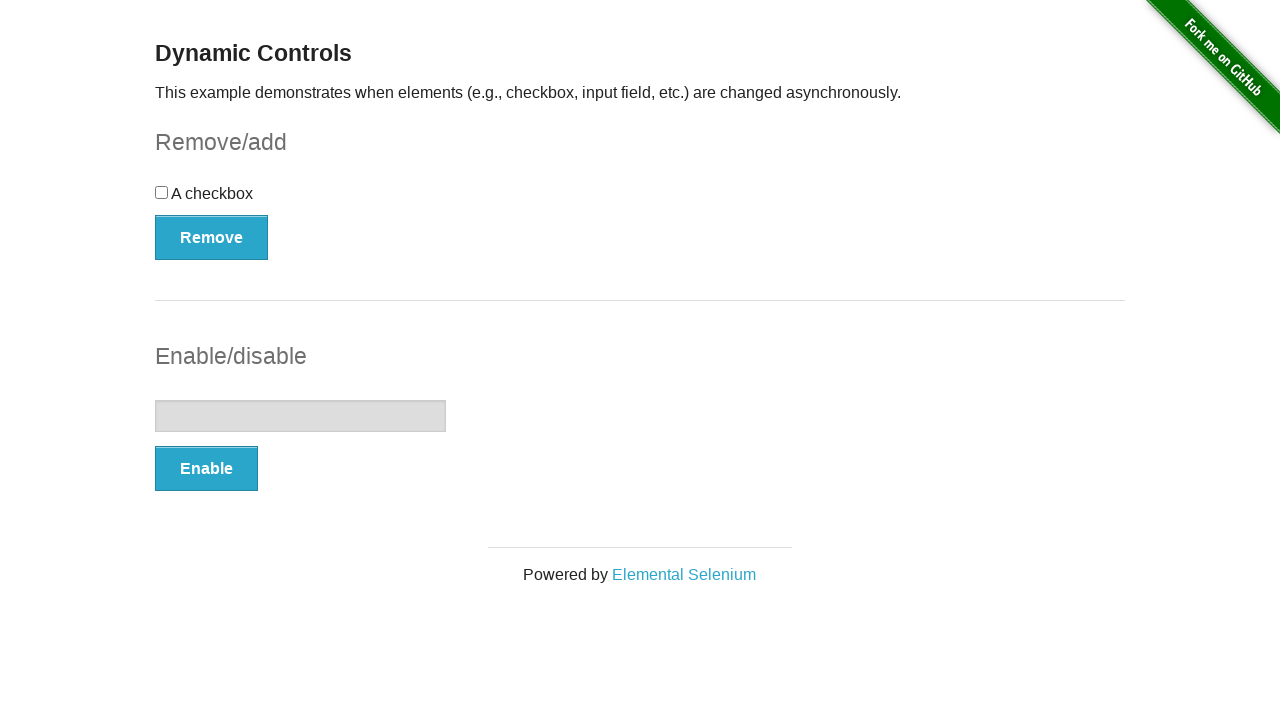

Located textbox element
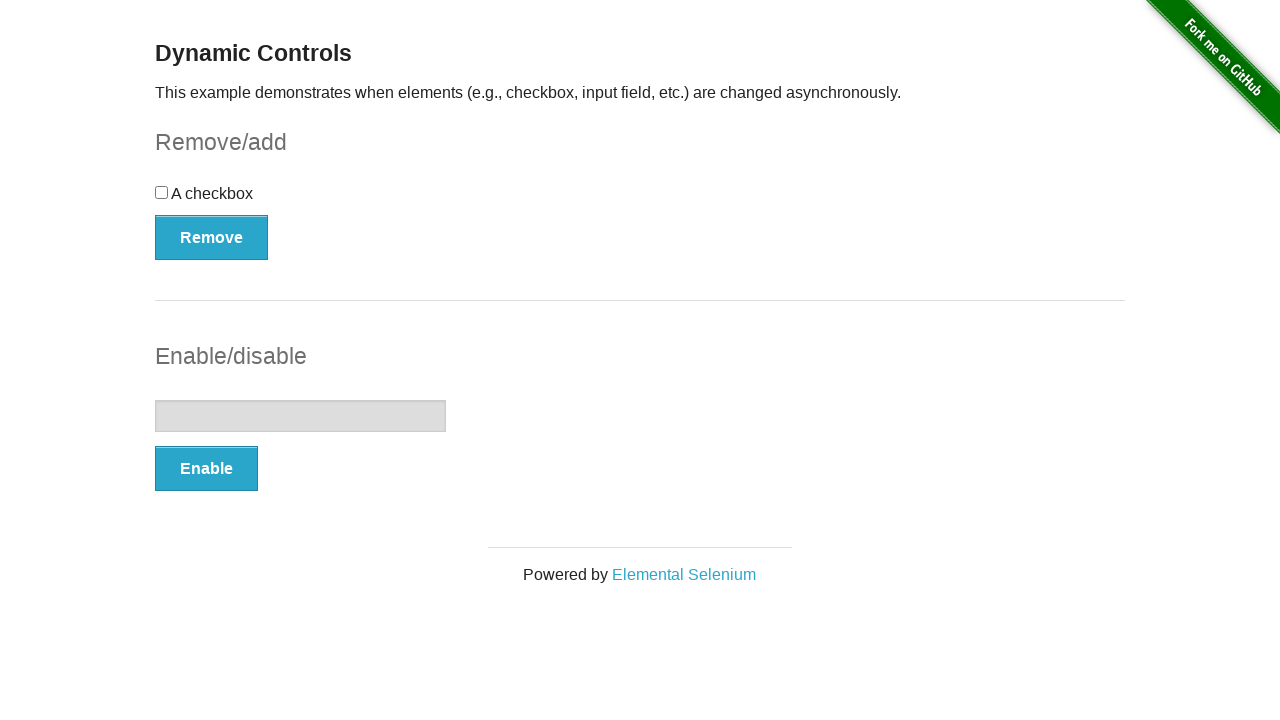

Verified textbox is initially disabled
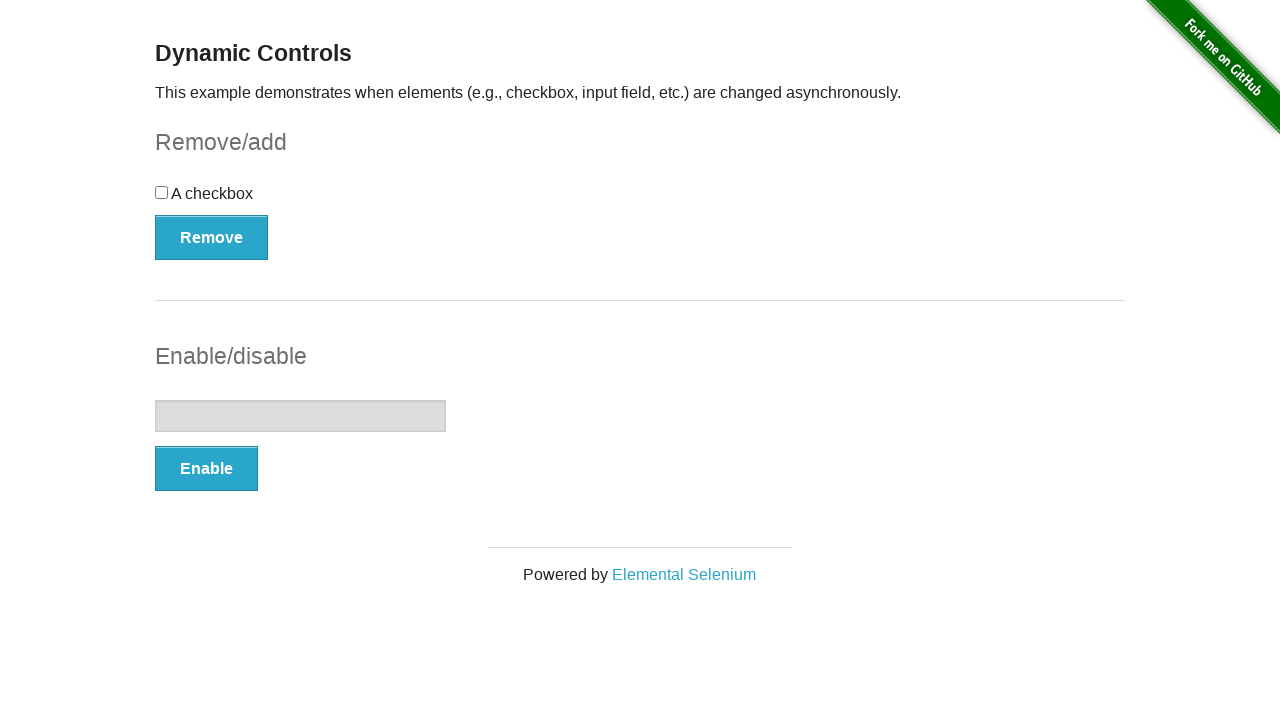

Clicked Enable button to enable textbox at (206, 469) on xpath=//*[@onclick='swapInput()']
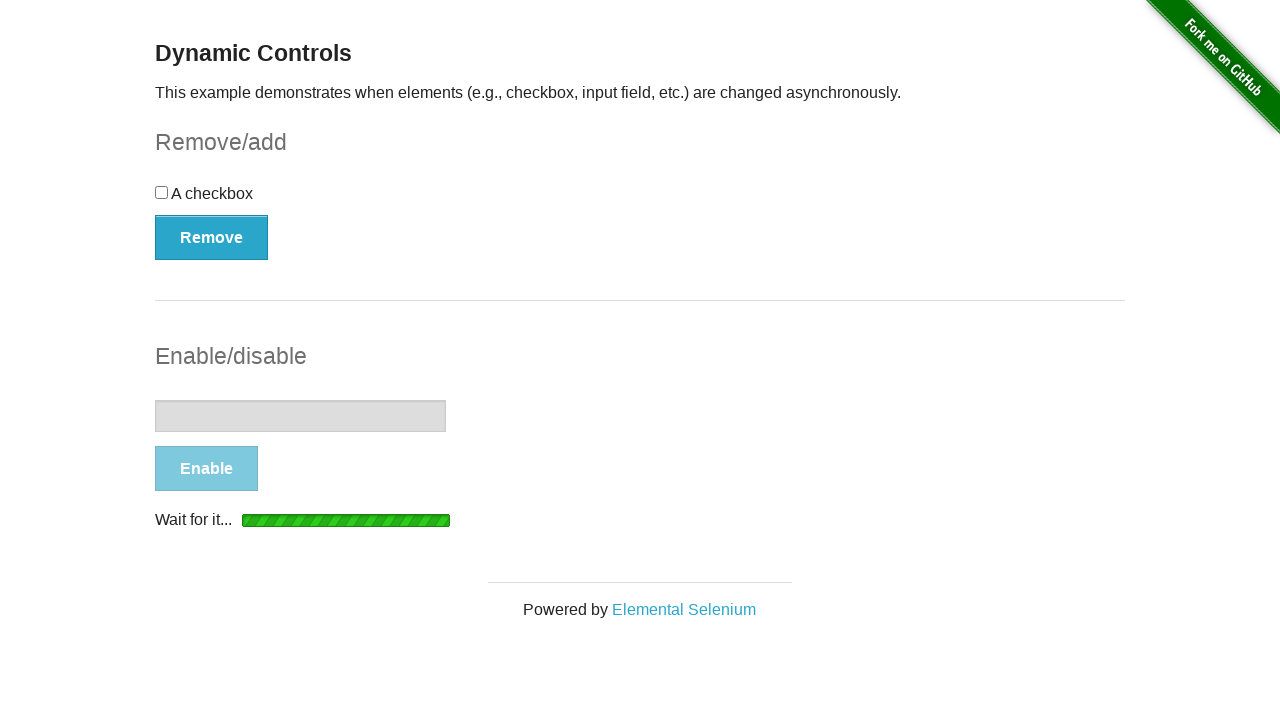

Waited for textbox to become enabled
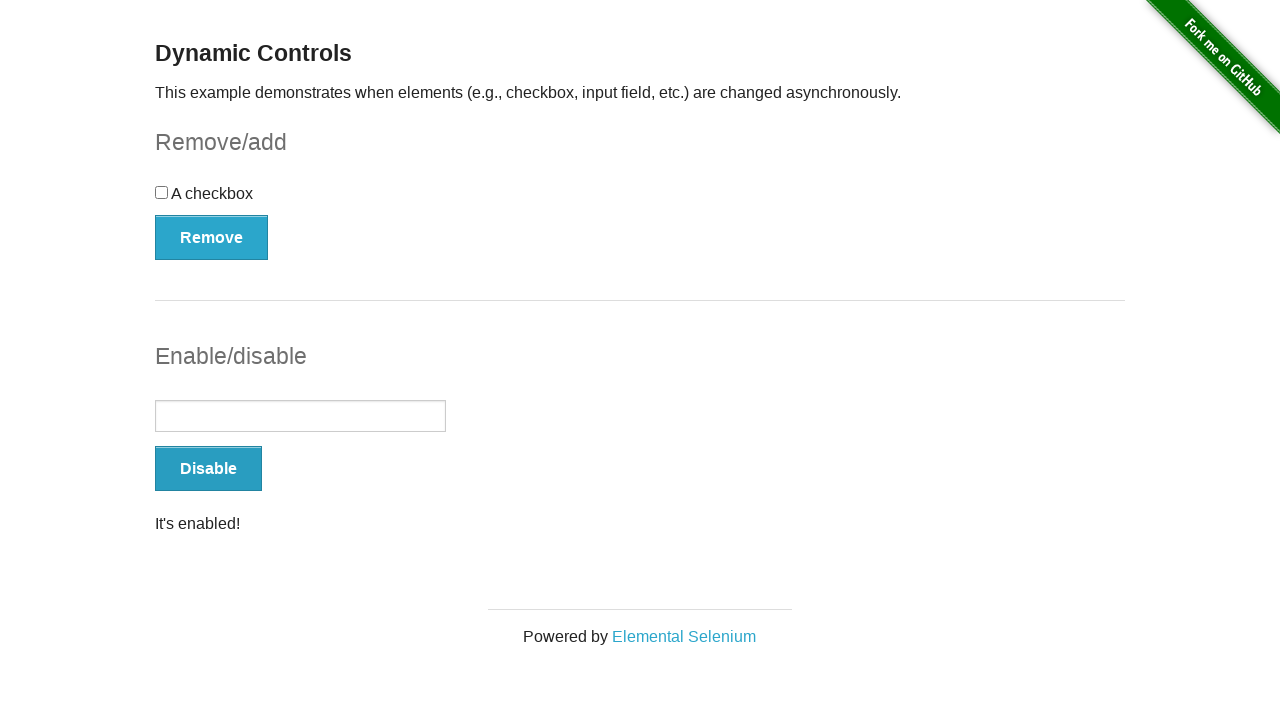

Located 'It's enabled!' message element
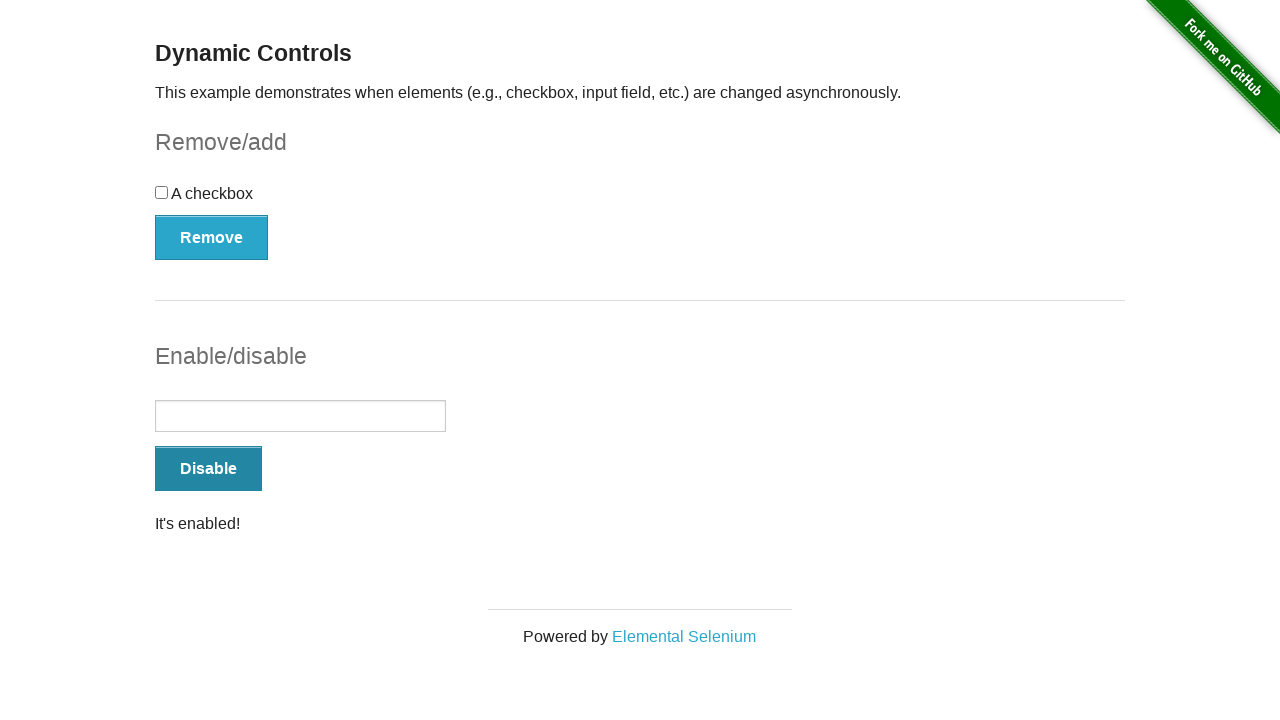

Verified 'It's enabled!' message is visible
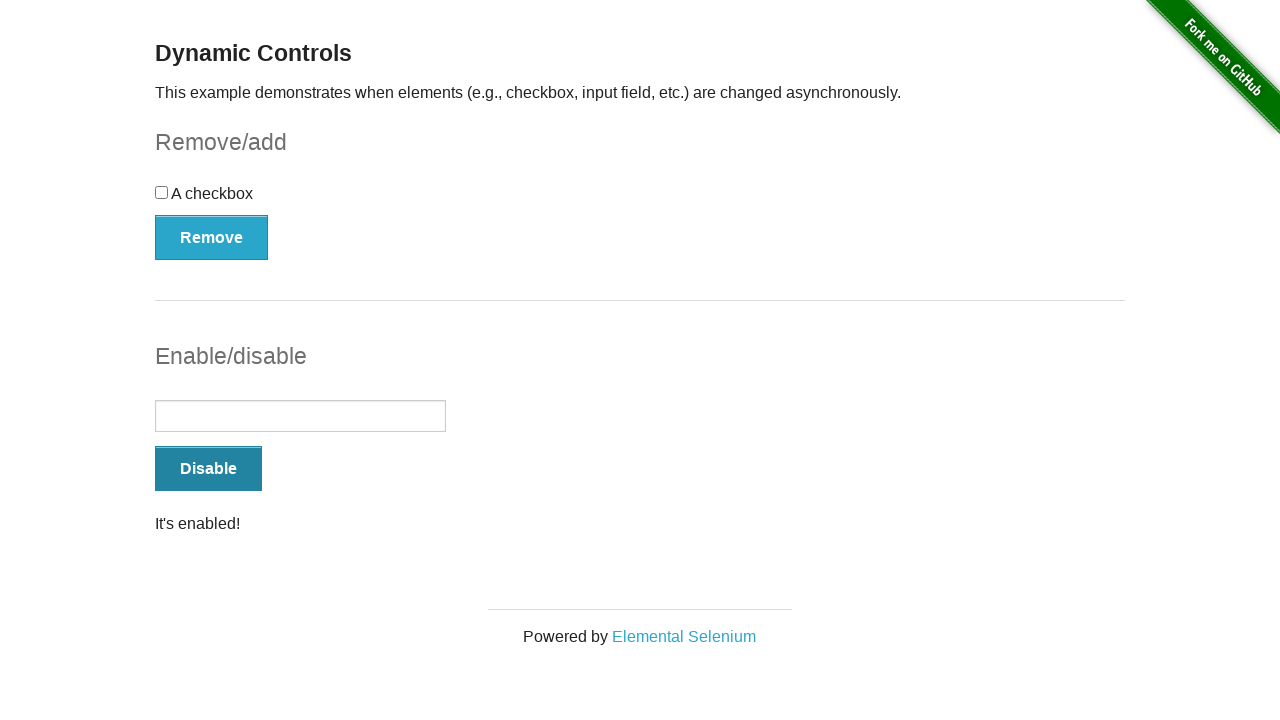

Verified textbox is now enabled after clicking Enable button
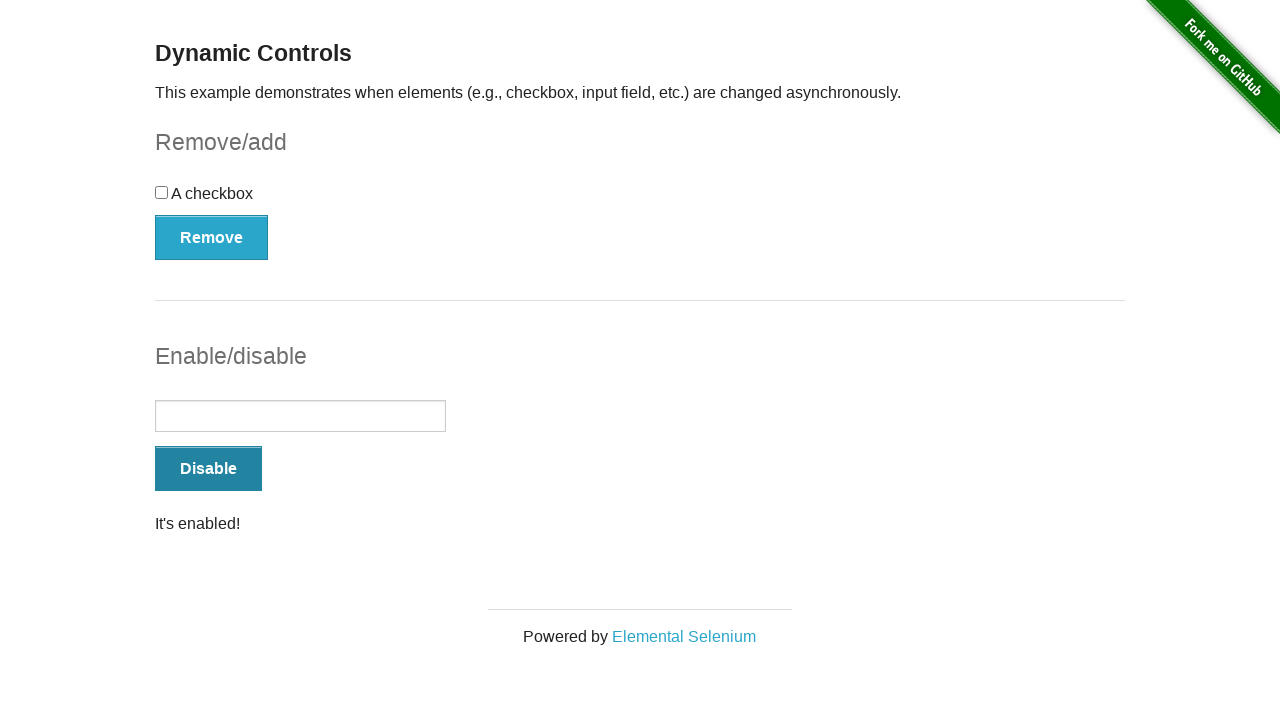

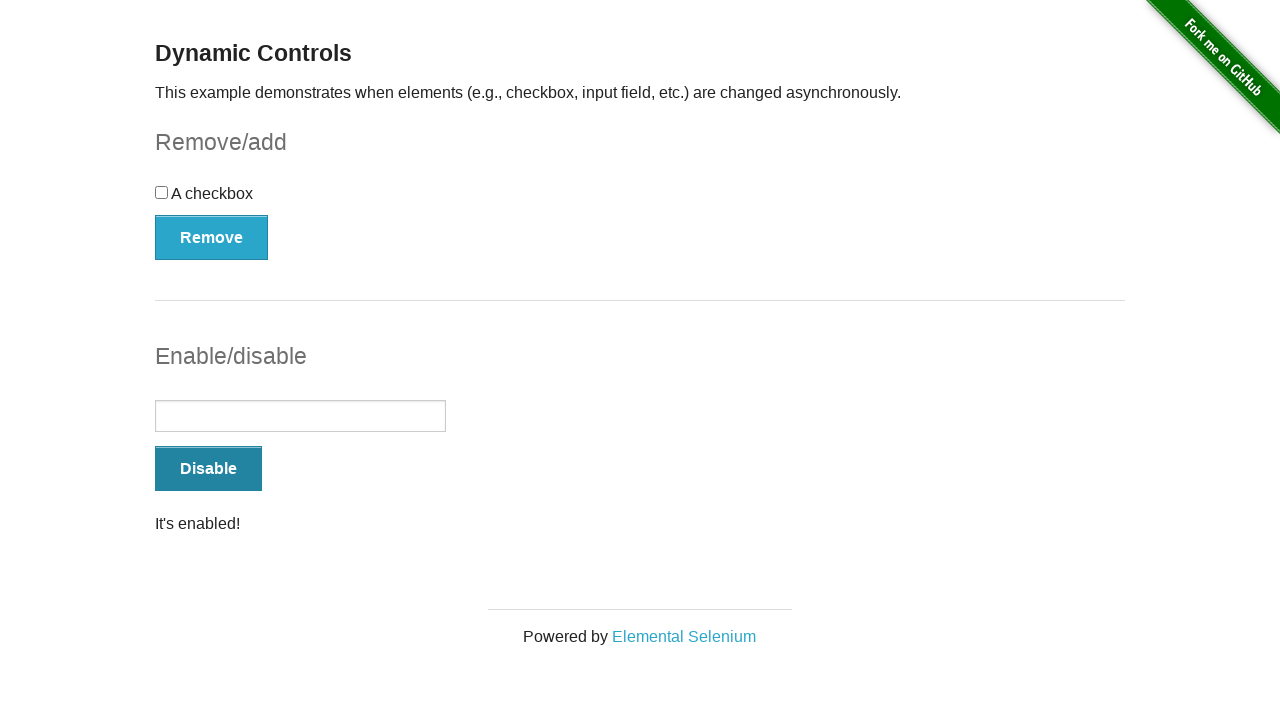